Tests form submission by clicking a partial link text, then filling in a form with personal information (first name, last name, city, country) and submitting it.

Starting URL: http://suninjuly.github.io/find_link_text

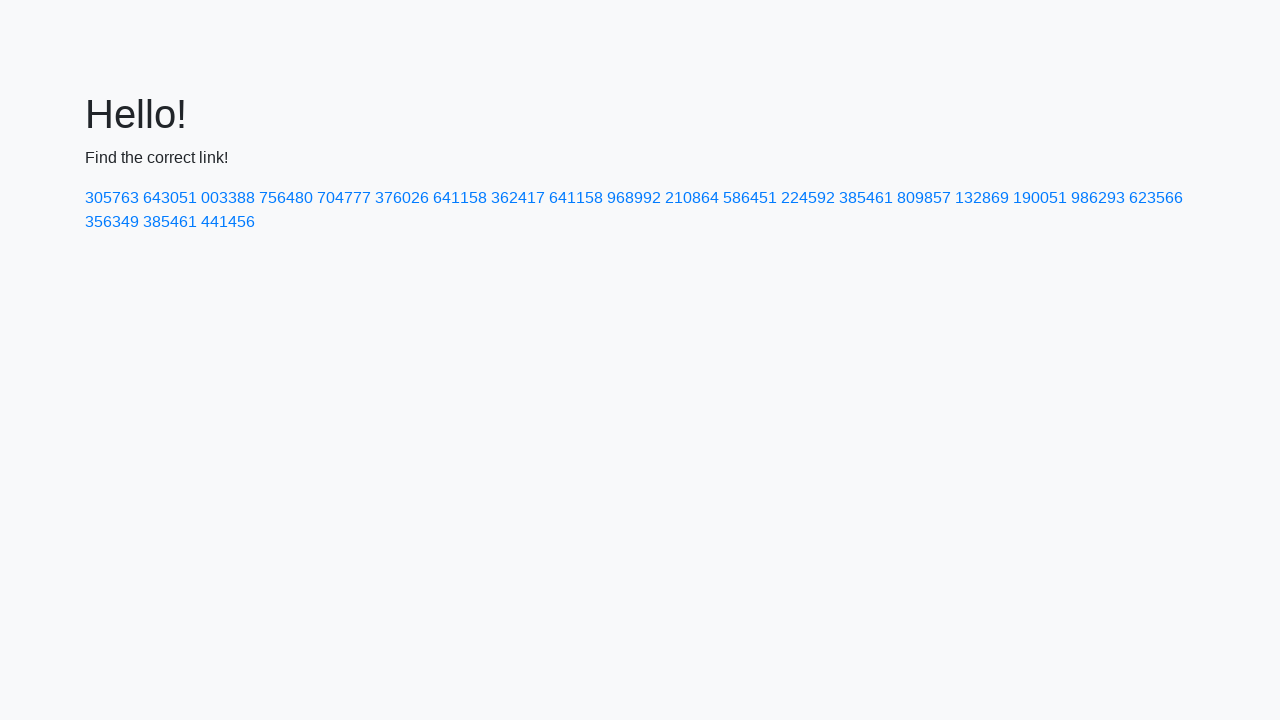

Clicked link containing partial text '224592' at (808, 198) on a:has-text('224592')
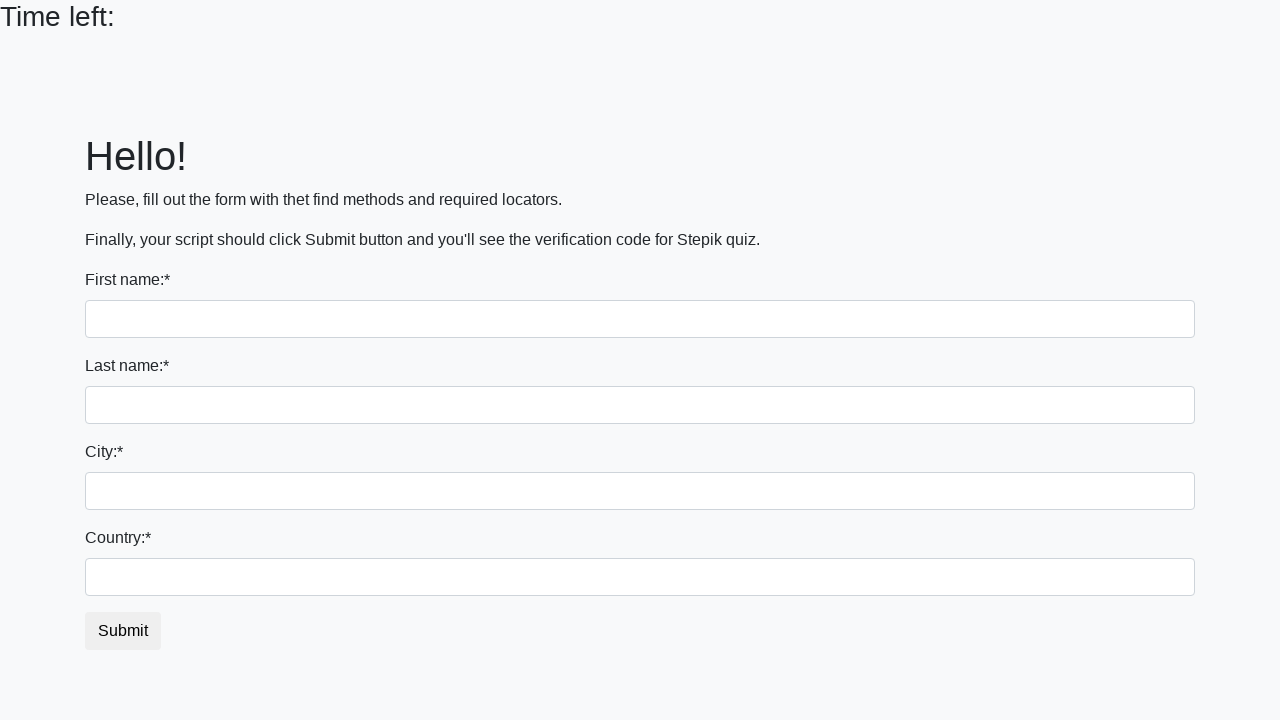

Filled first name field with 'Ivan' on input
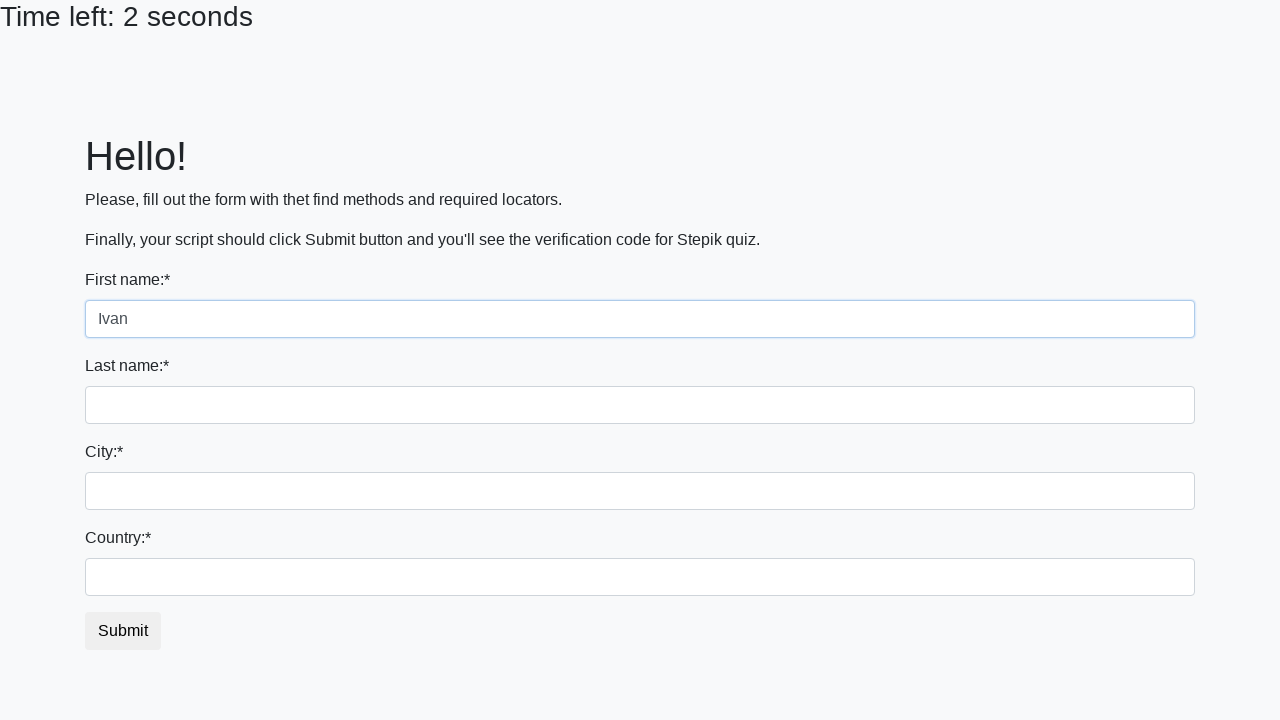

Filled last name field with 'Petrov' on input[name='last_name']
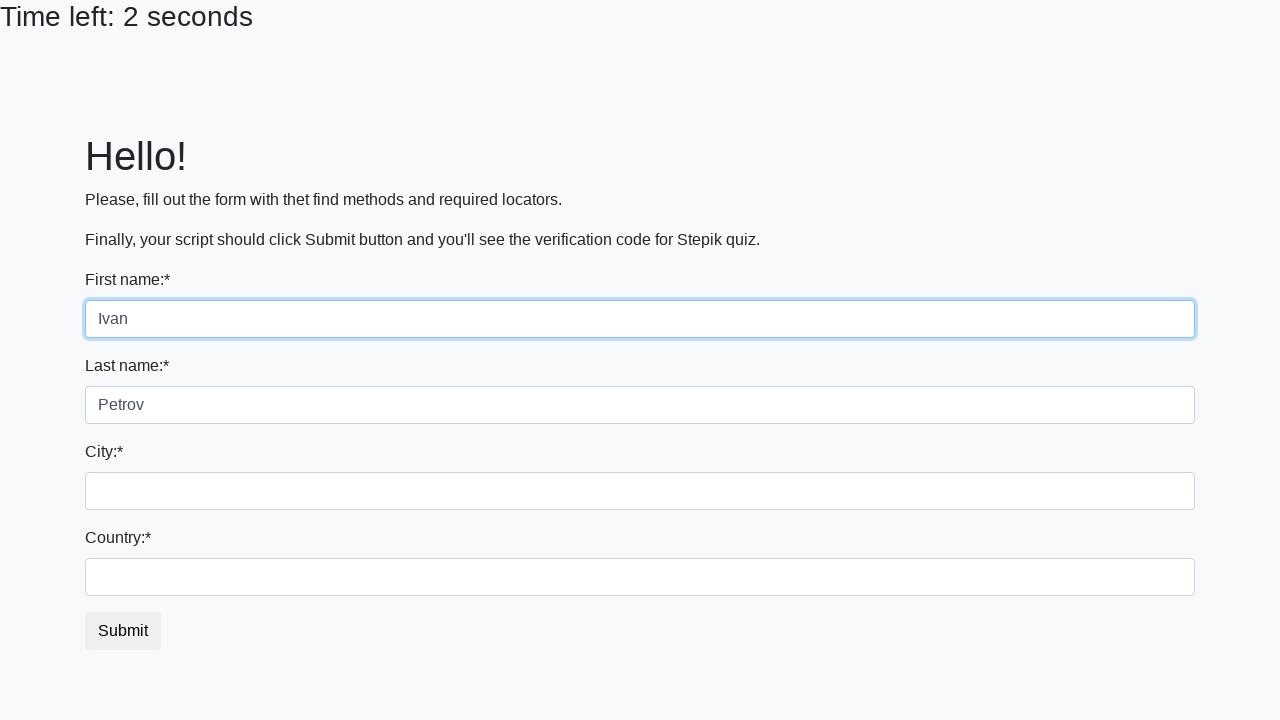

Filled city field with 'Smolensk' on .form-control.city
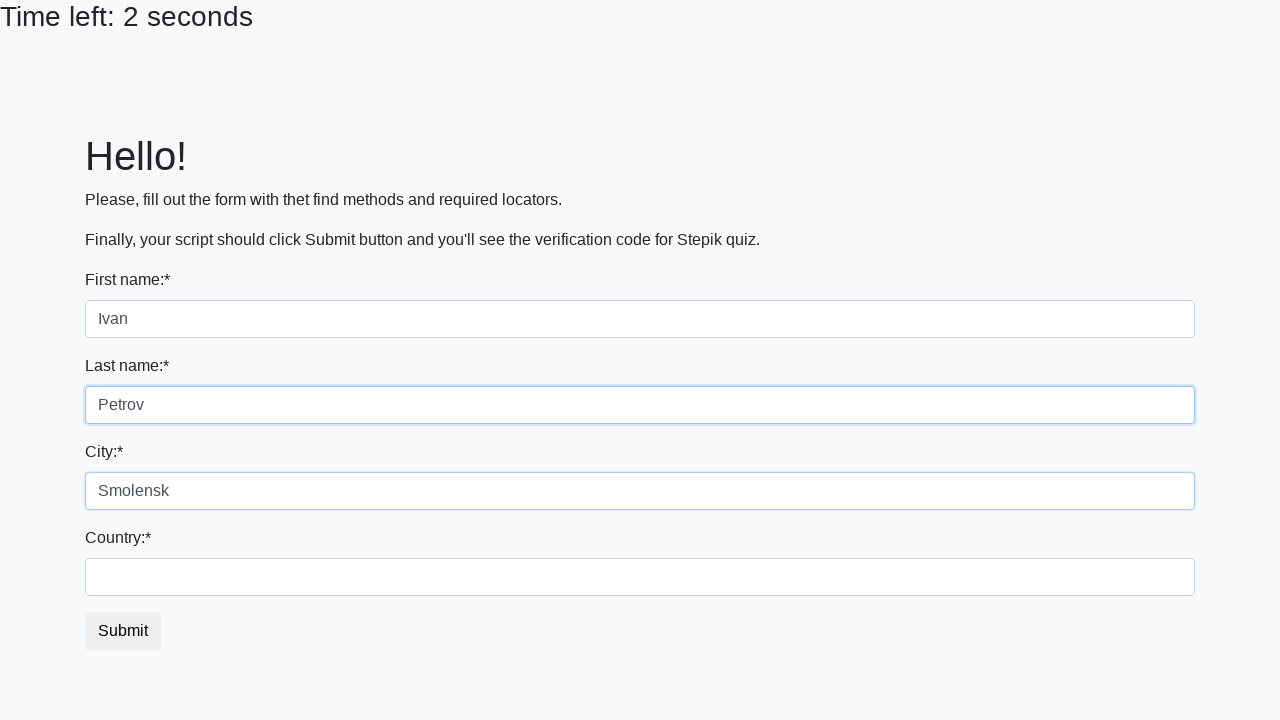

Filled country field with 'Russia' on #country
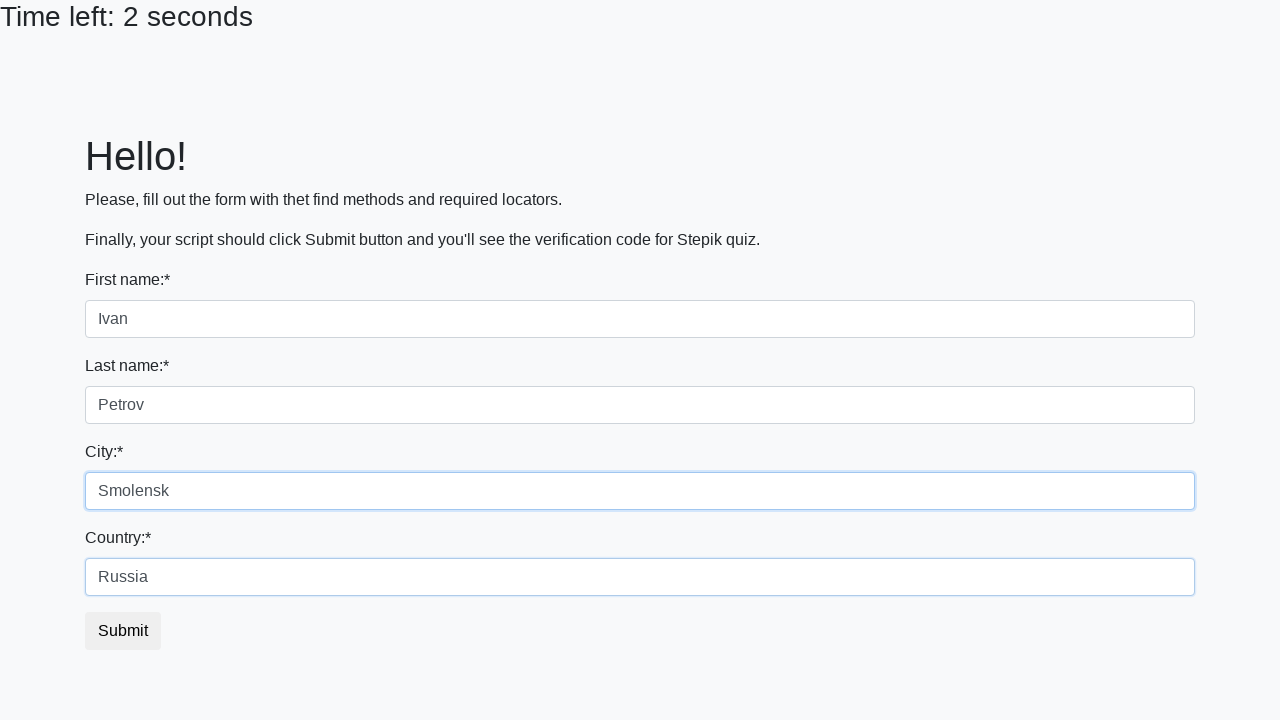

Clicked submit button to submit form at (123, 631) on button.btn
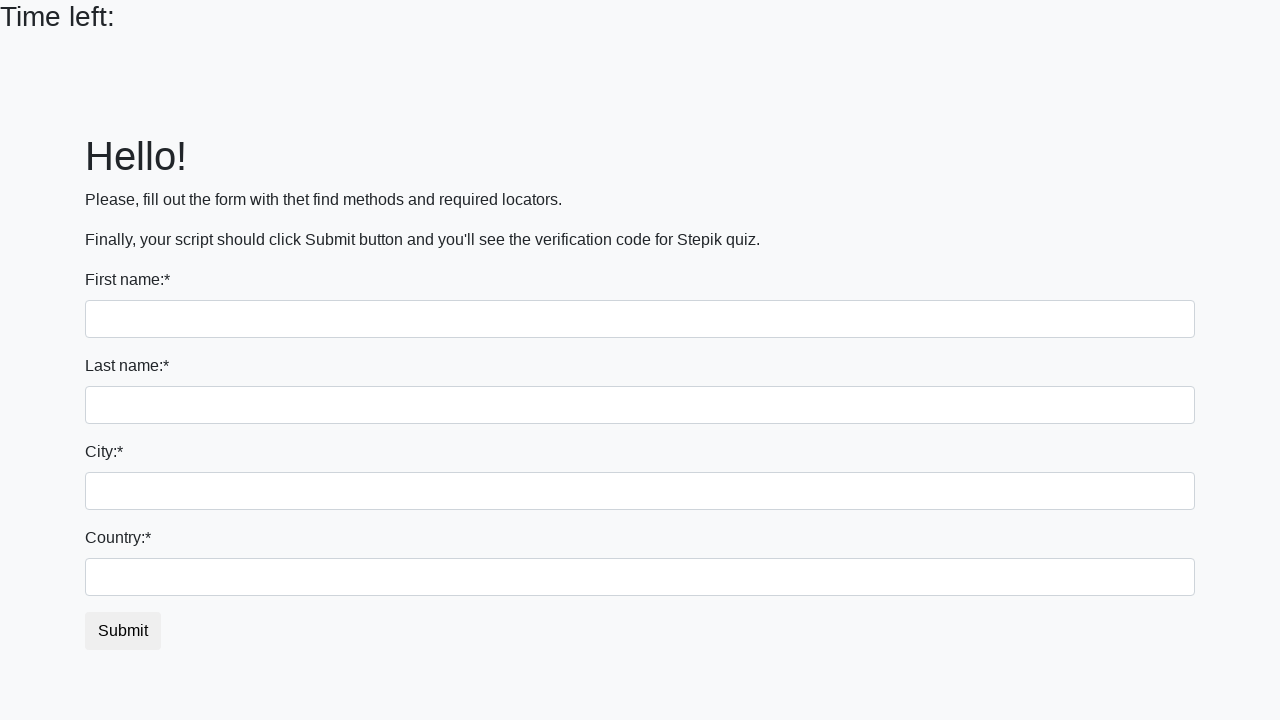

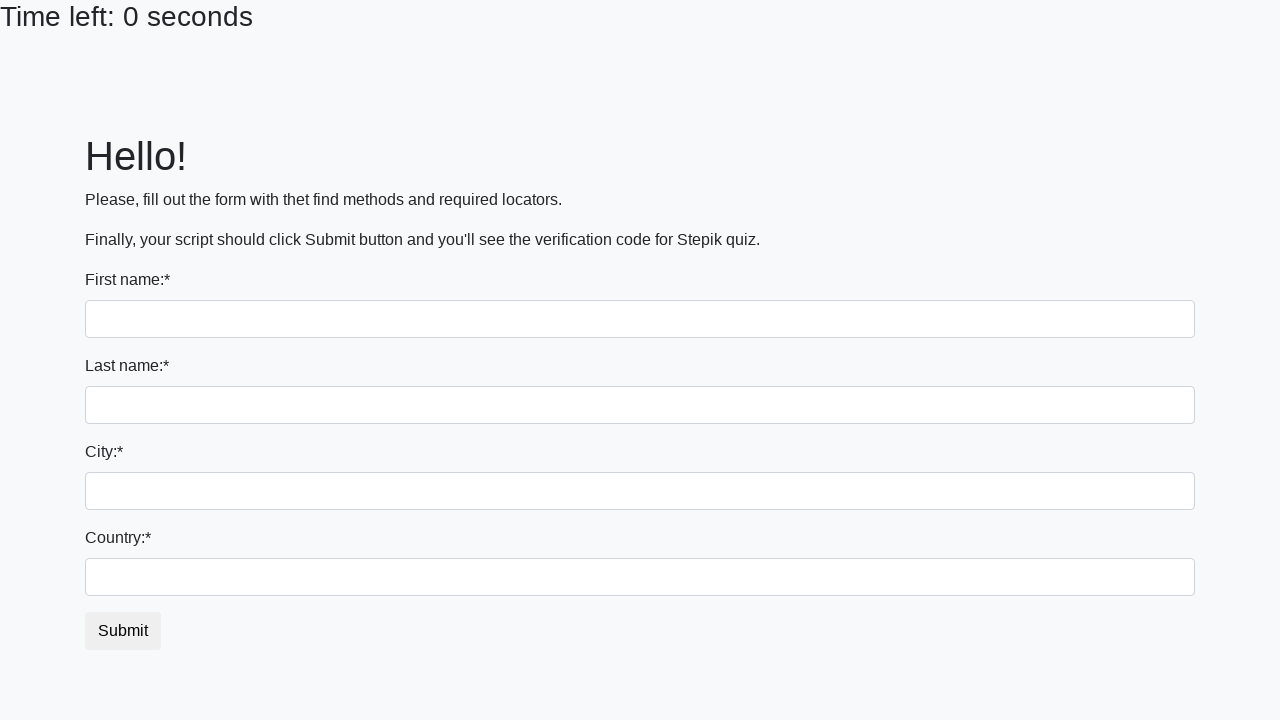